Tests page scrolling functionality by navigating to a datepicker demo page and scrolling down 450 pixels using JavaScript execution

Starting URL: http://demo.automationtesting.in/Datepicker.html

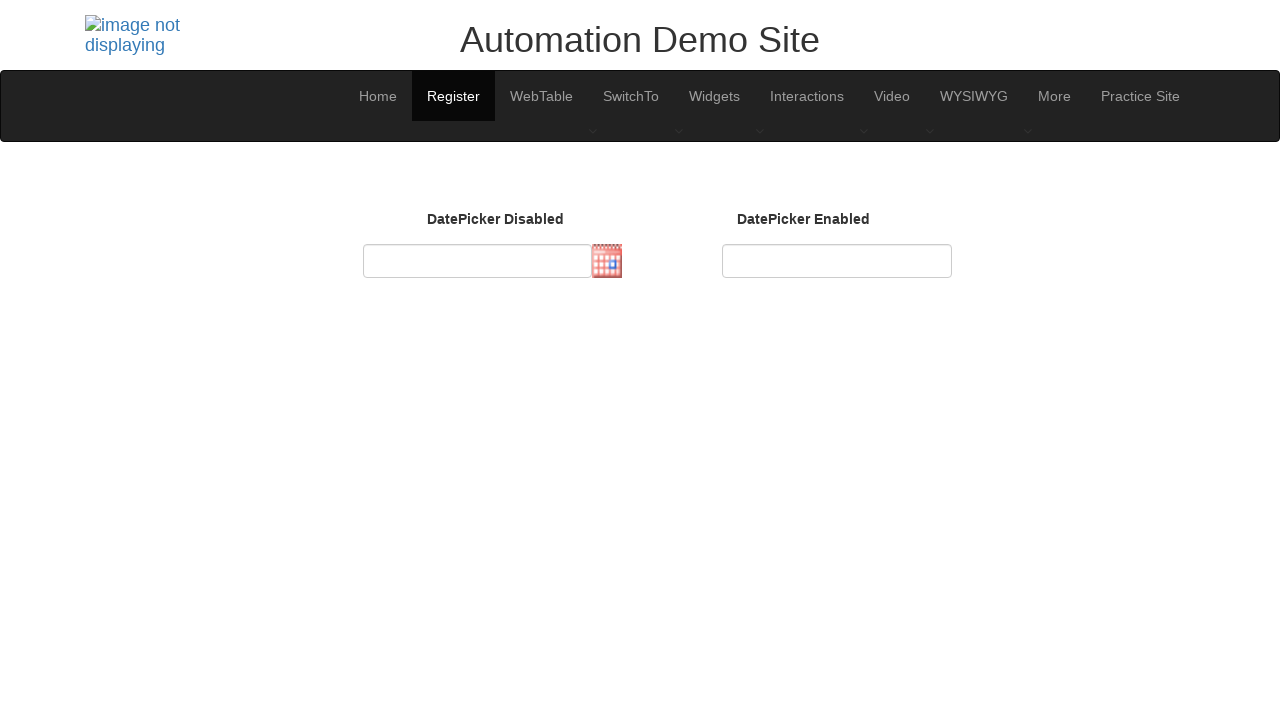

Navigated to datepicker demo page
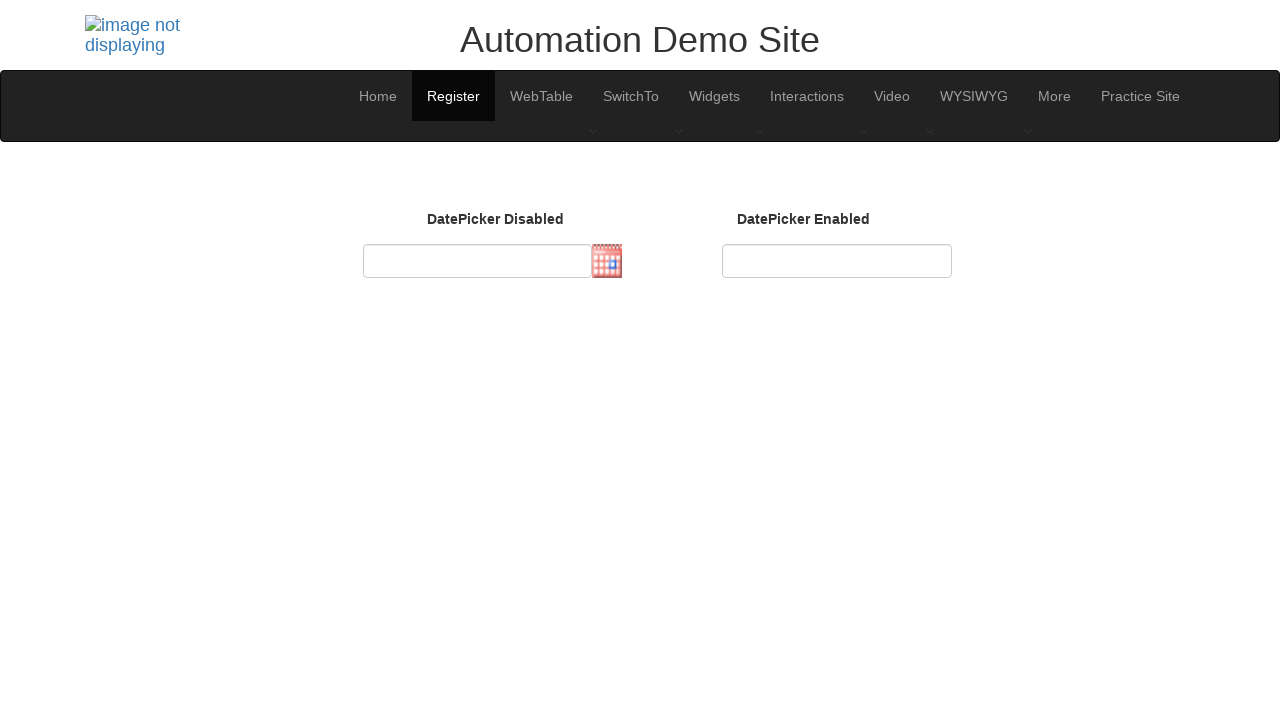

Scrolled down 450 pixels using JavaScript execution
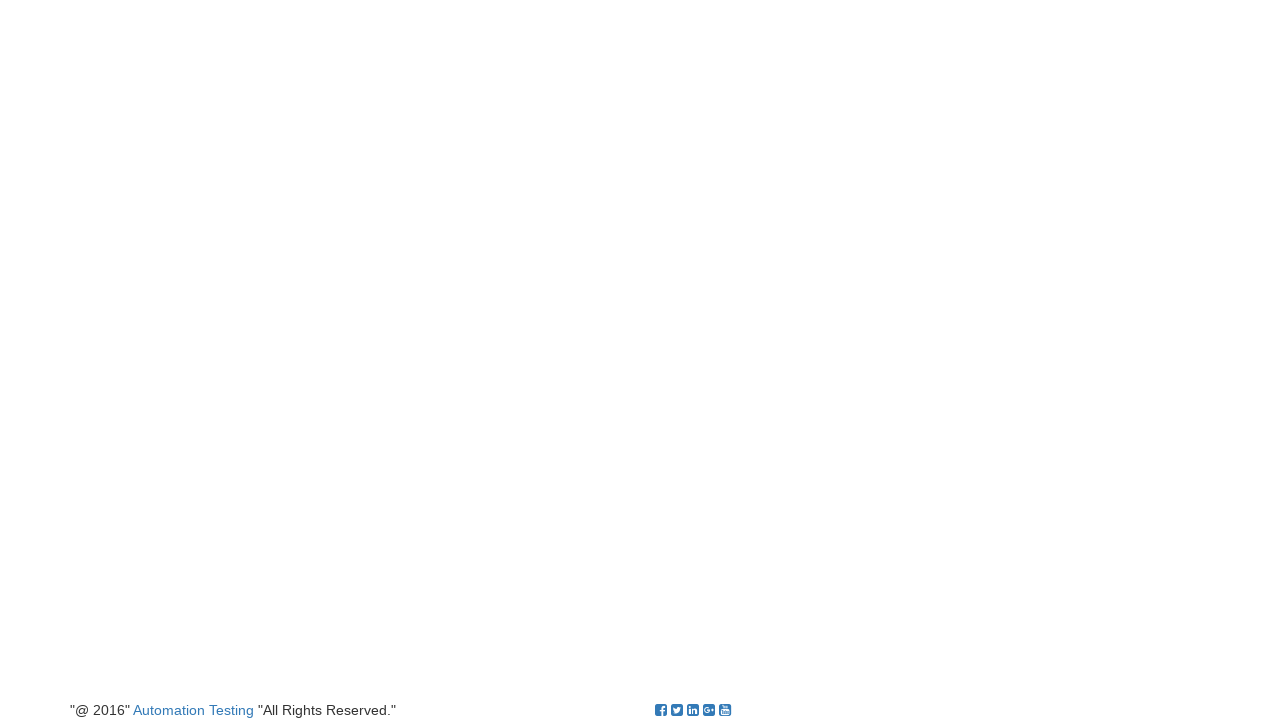

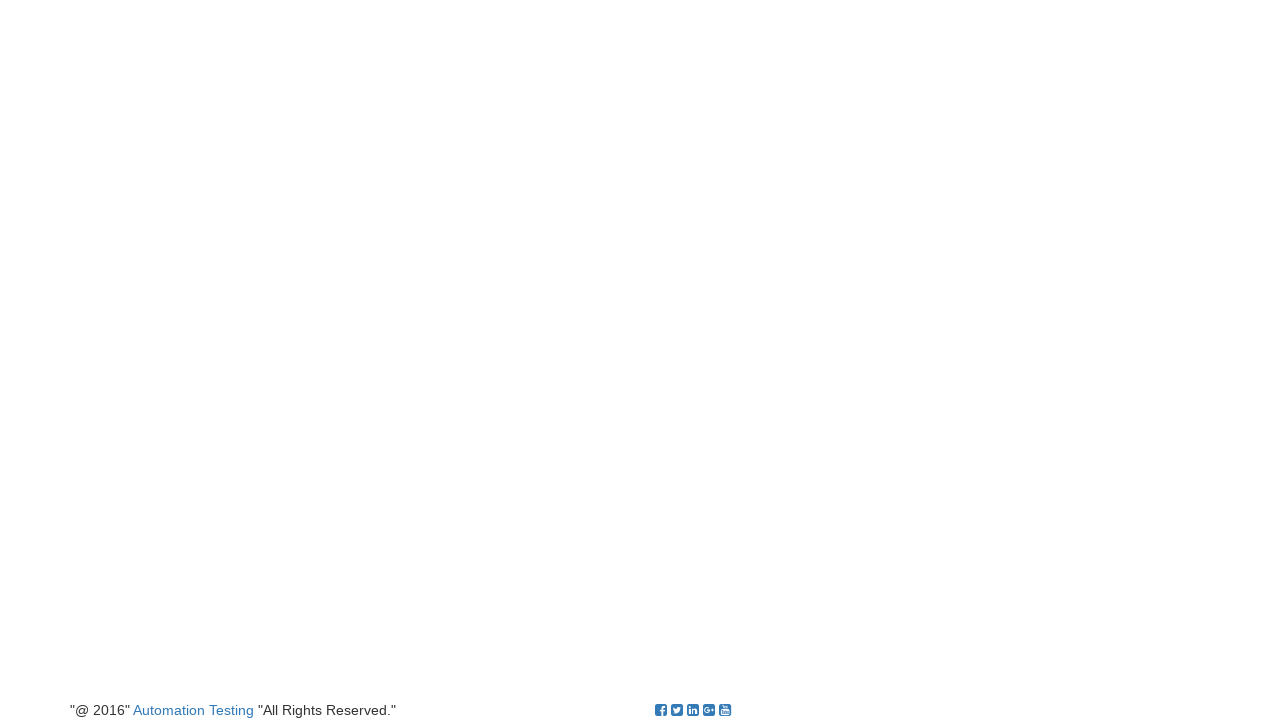